Tests handling a confirmation dialog by navigating to confirmation box, triggering it, and dismissing it.

Starting URL: https://www.qa-practice.com/elements/alert/alert

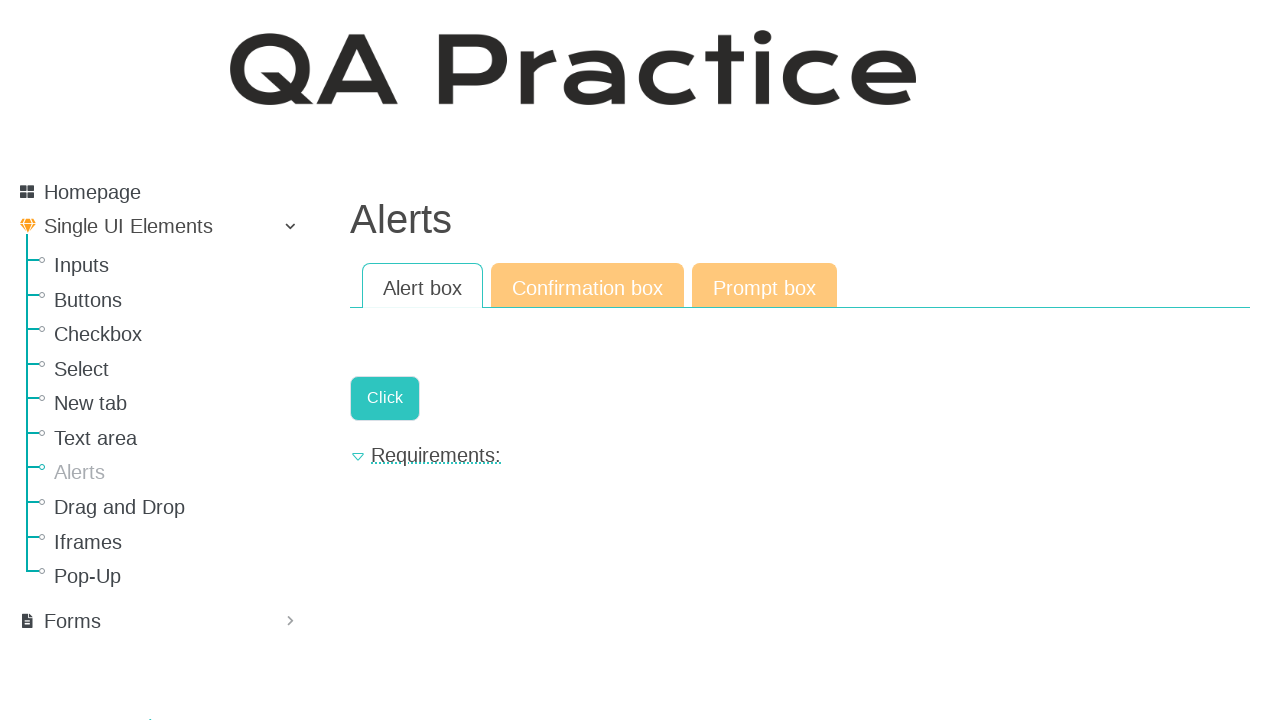

Clicked on 'Confirmation box' link to navigate to confirmation box section at (588, 286) on text=Confirmation box
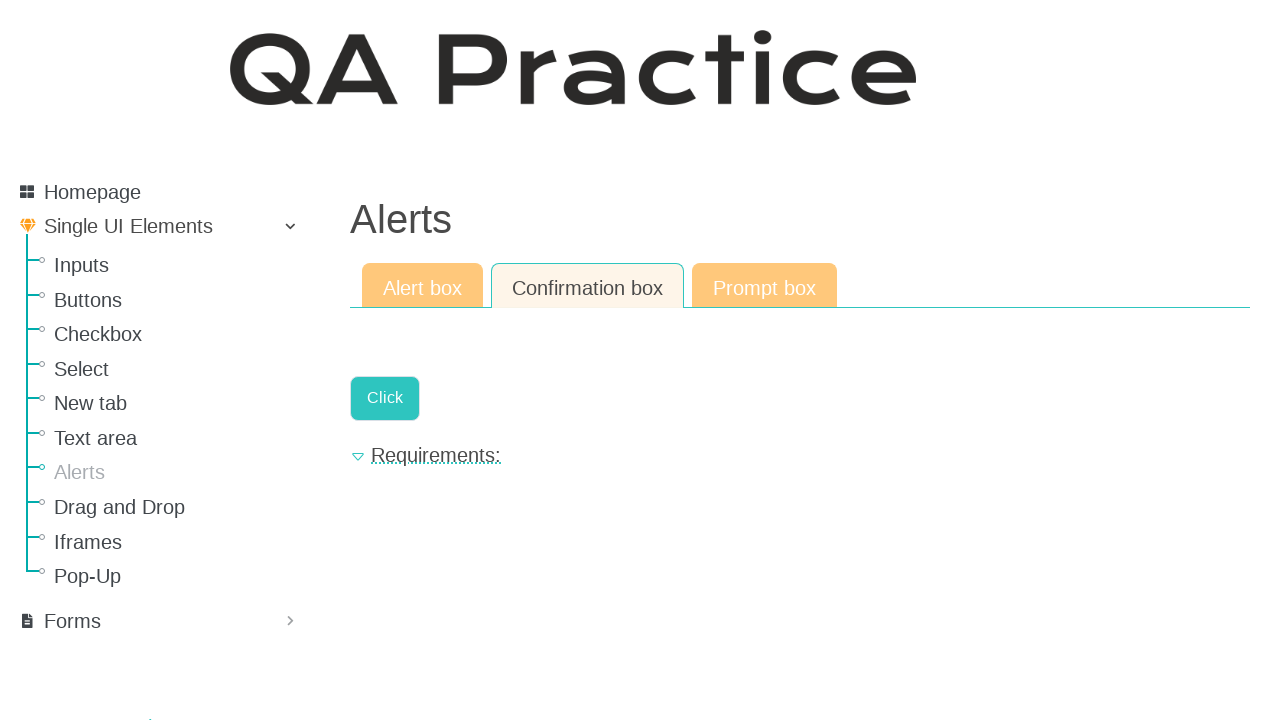

Set up dialog handler to dismiss confirmation dialogs
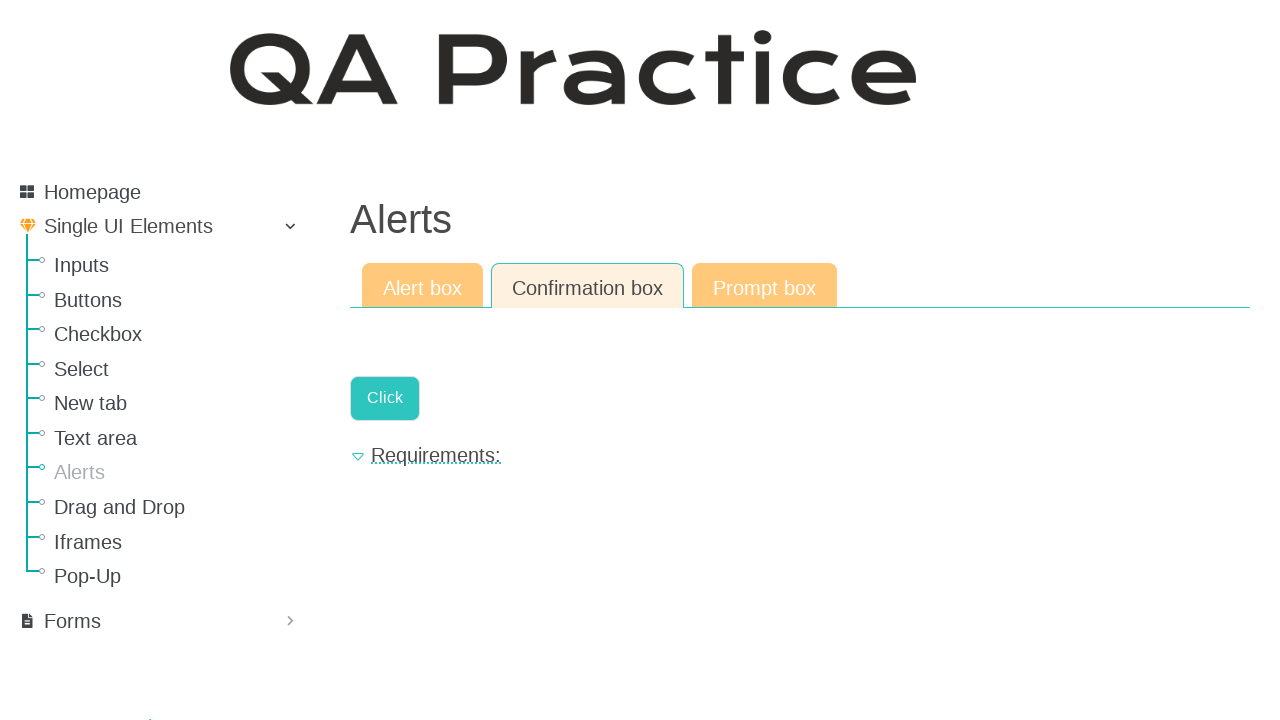

Clicked button that triggers confirmation dialog and dismissed it at (385, 398) on xpath=//a[contains(@onclick, 'if (confirm')]
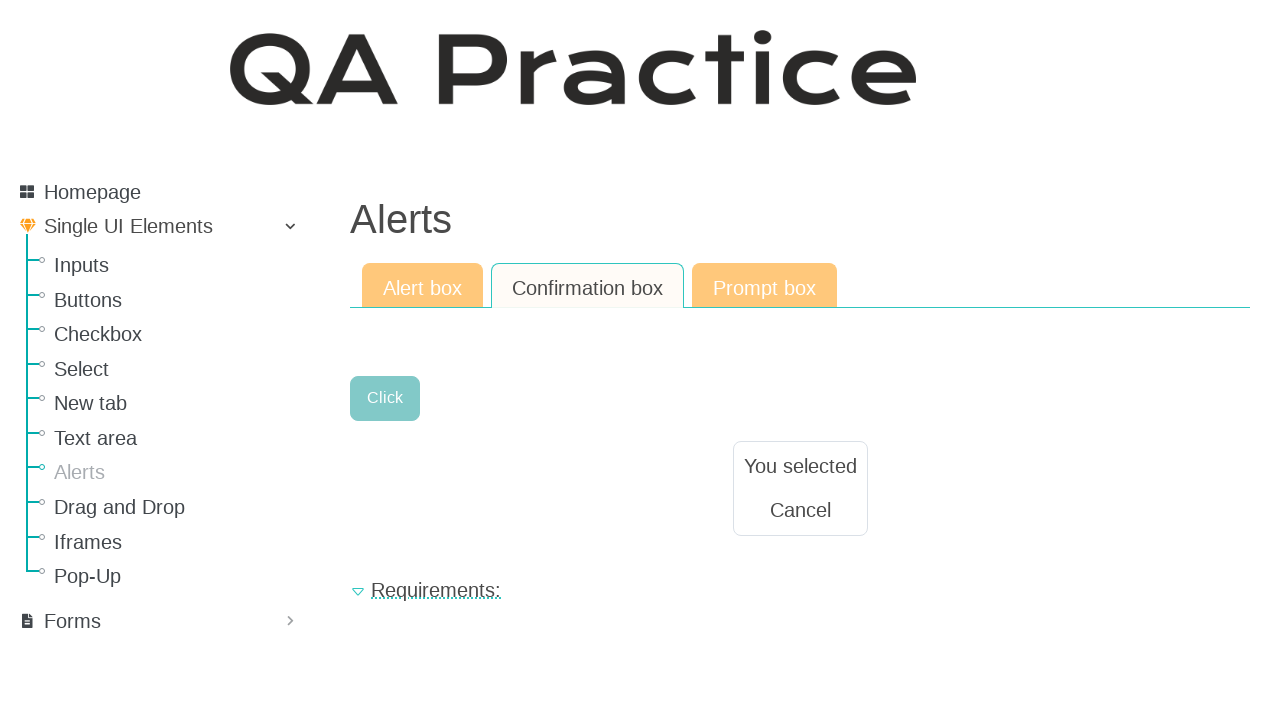

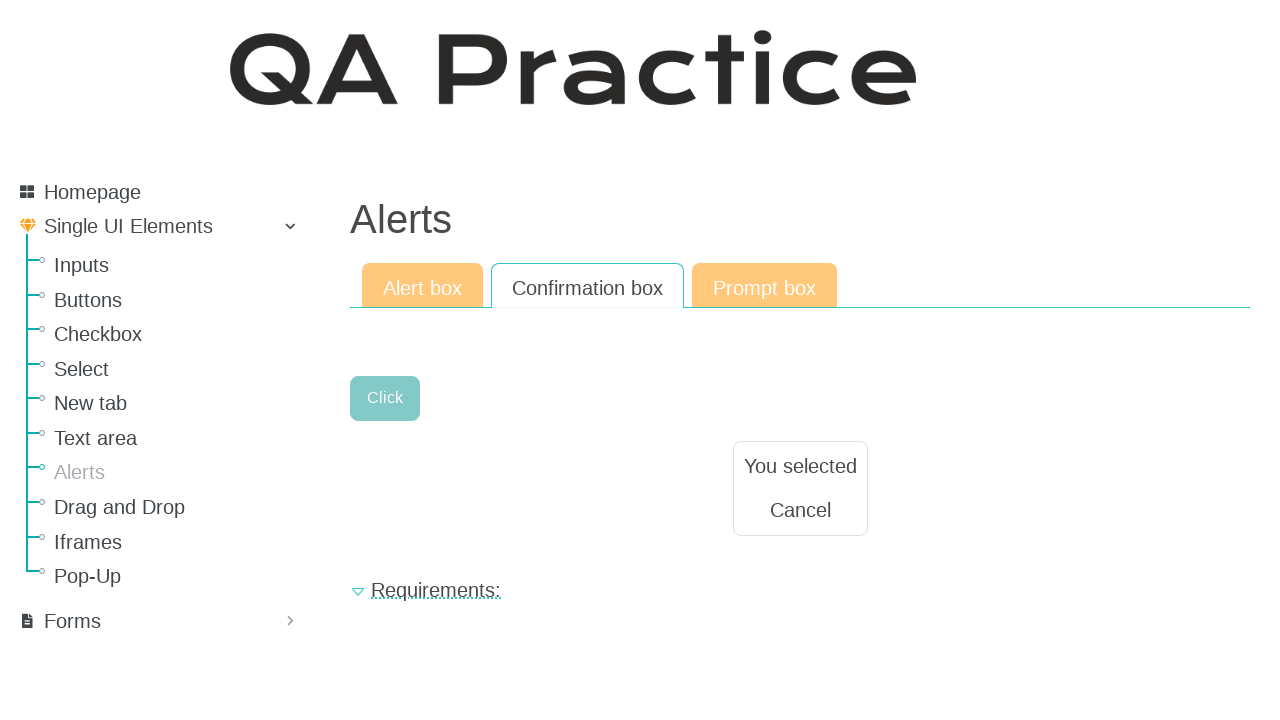